Tests negative scenario where Business/Personal account purpose is not selected, expecting validation to prevent submission.

Starting URL: https://qatest.datasub.com

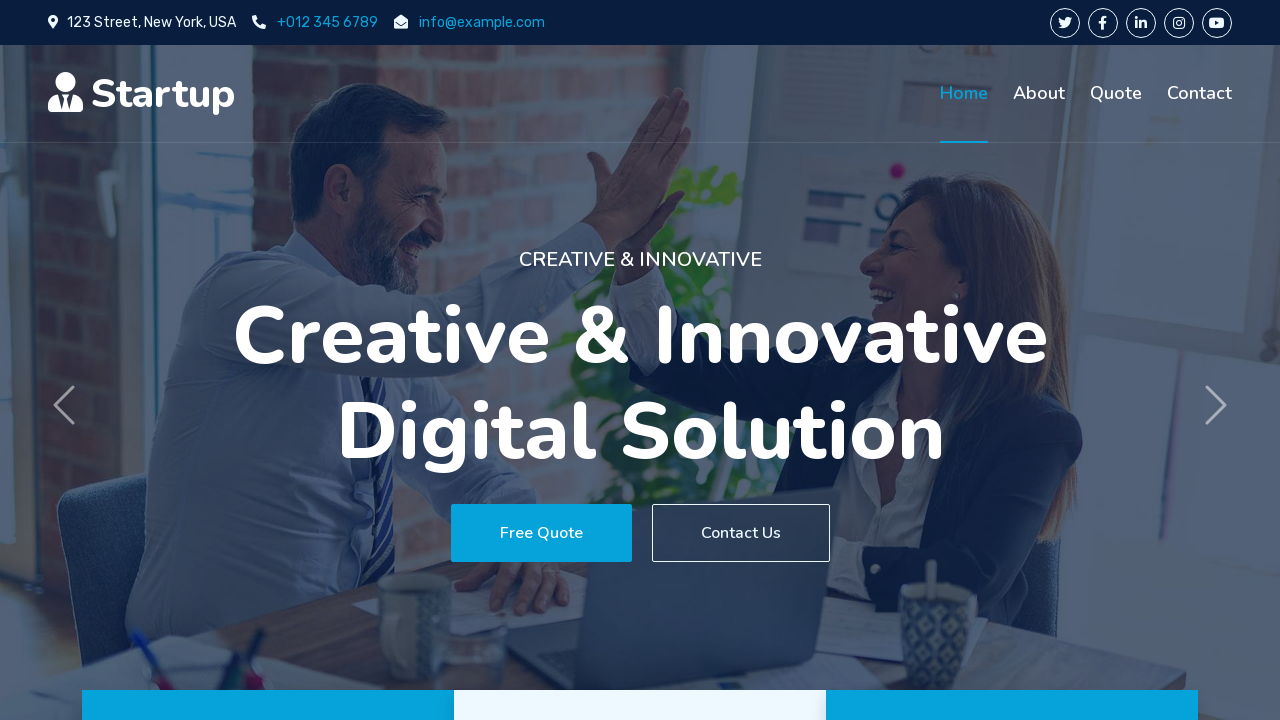

Scrolled to Request A Quote section
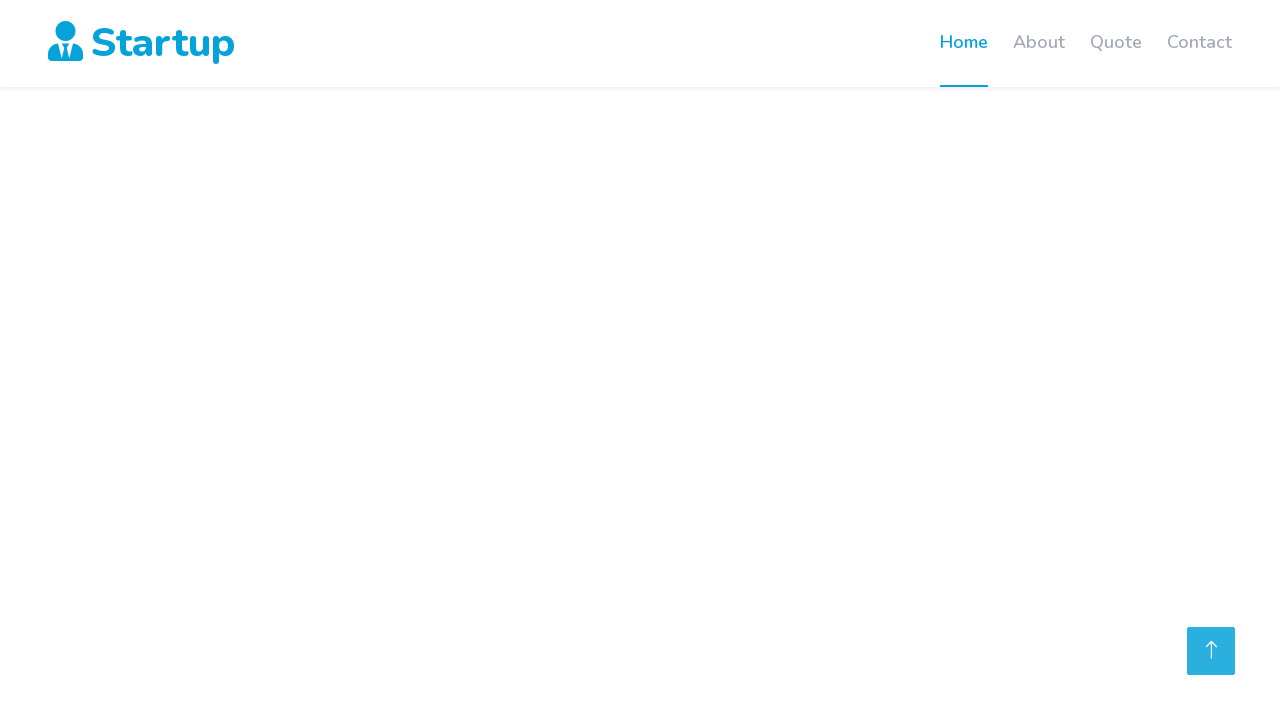

Filled name field with 'Mike' on #name
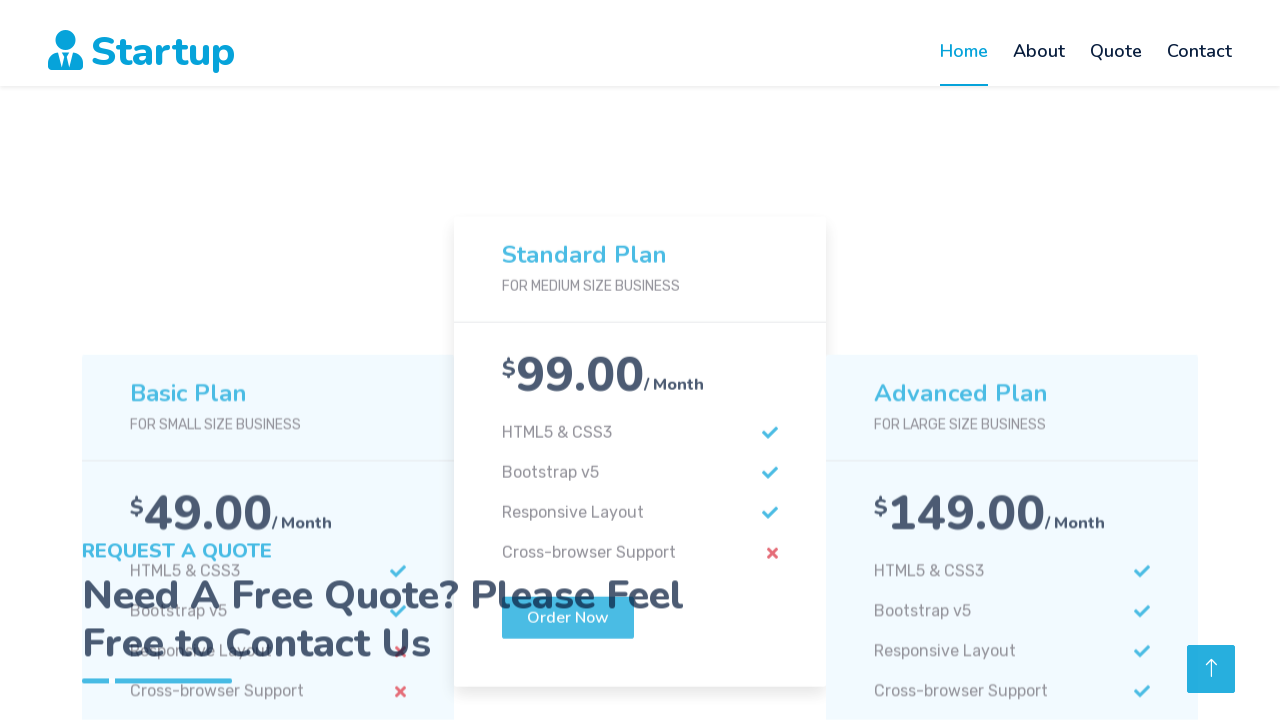

Filled email field with 'mike@example.com' on #email
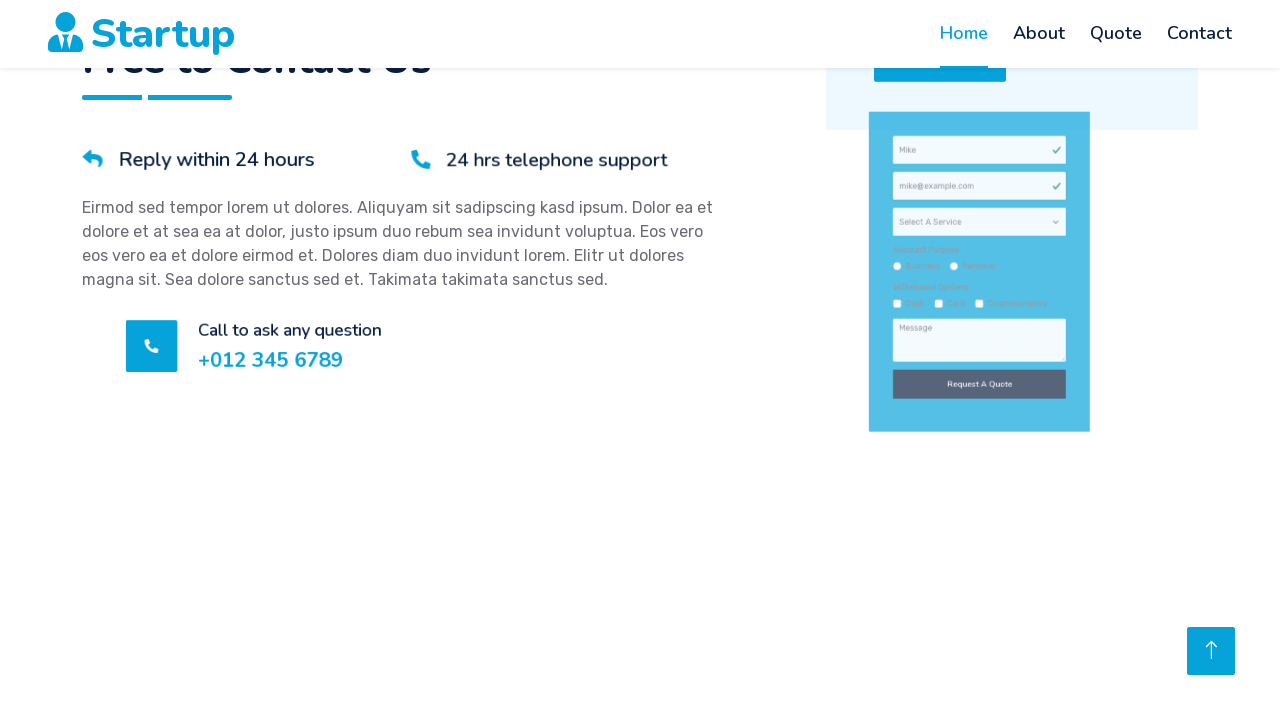

Selected 'C Service' from service dropdown on #service
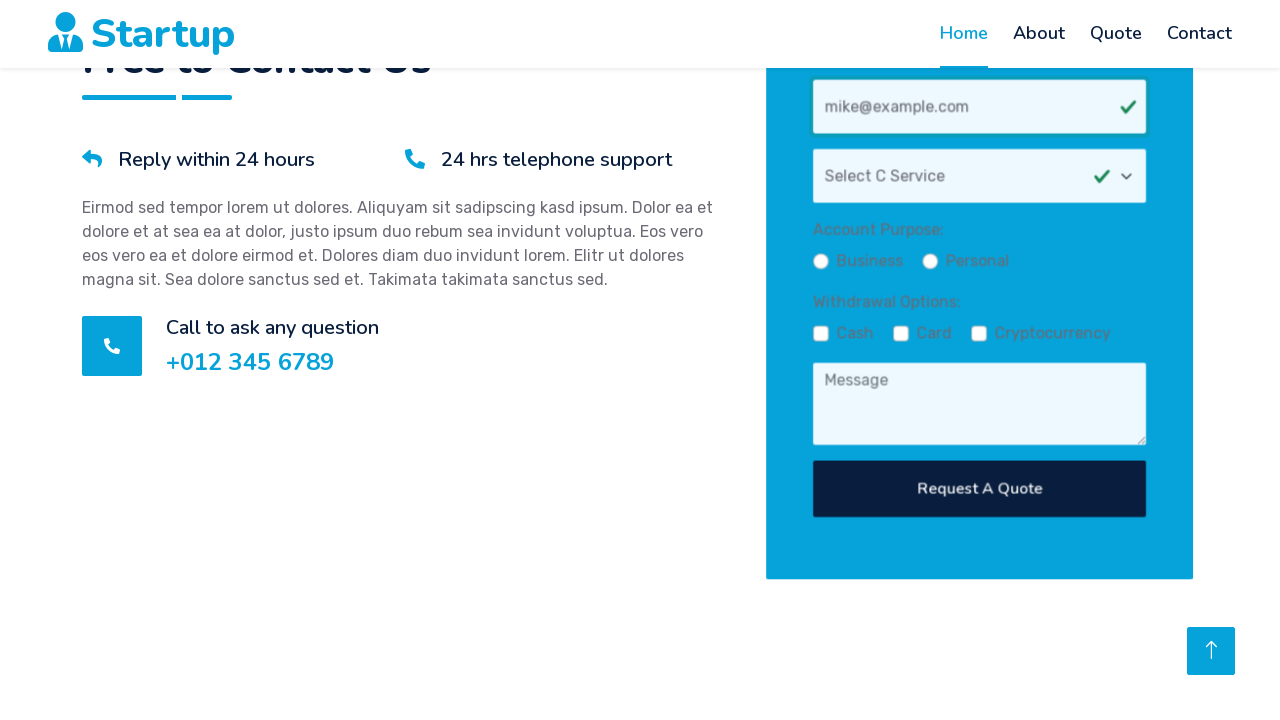

Checked card withdrawal option without selecting Business/Personal account purpose at (899, 335) on #withdrawCard
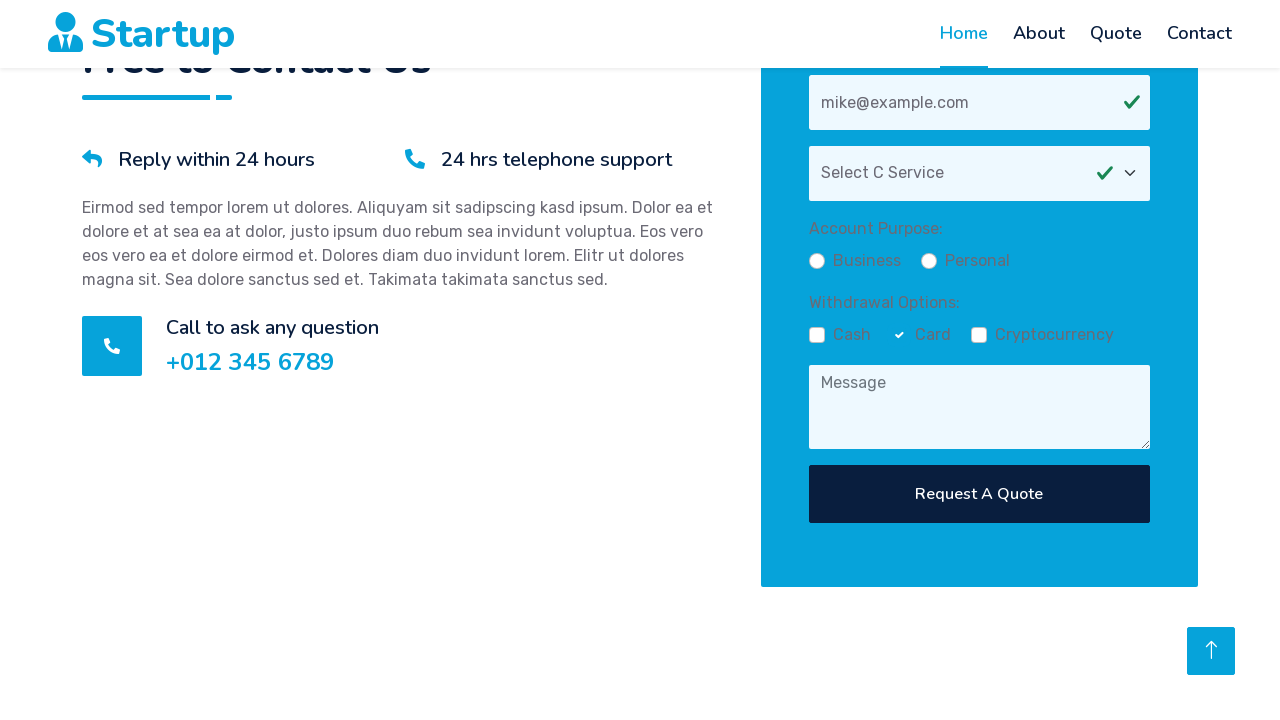

Filled message field with 'Account purpose not selected' on #message
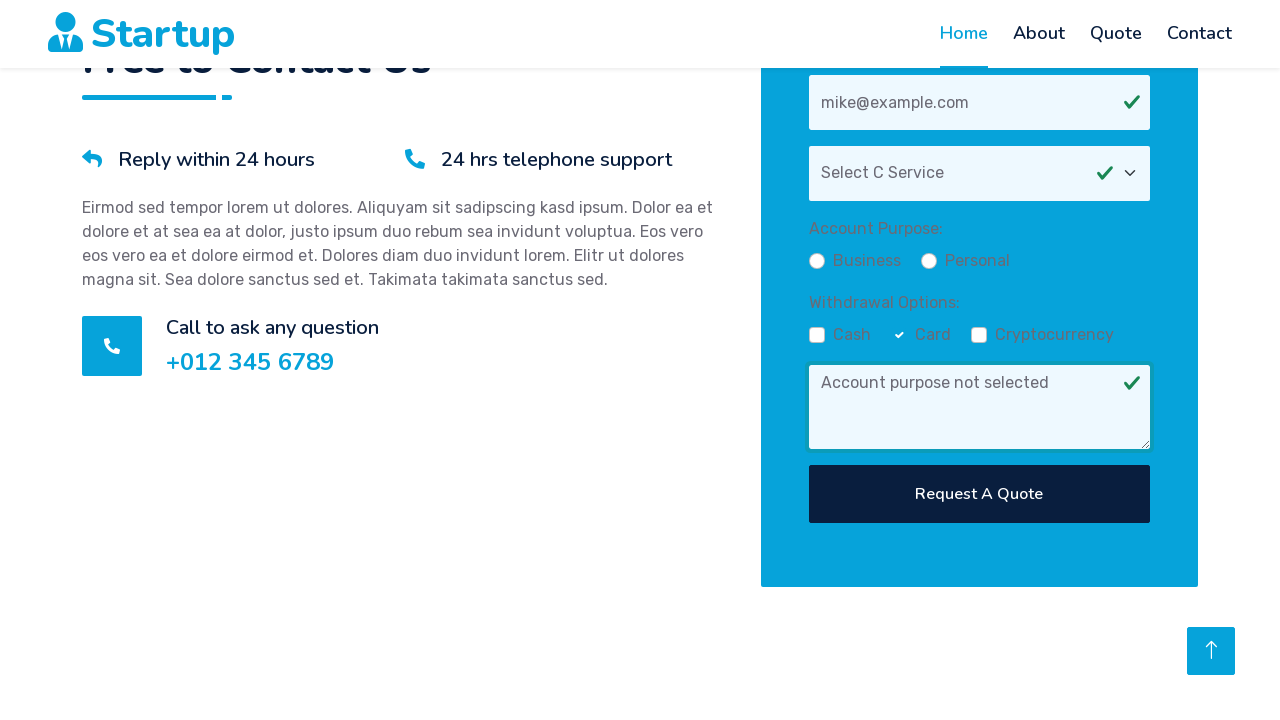

Clicked submit button to attempt form submission without Business/Personal selection at (979, 494) on button[type="submit"]
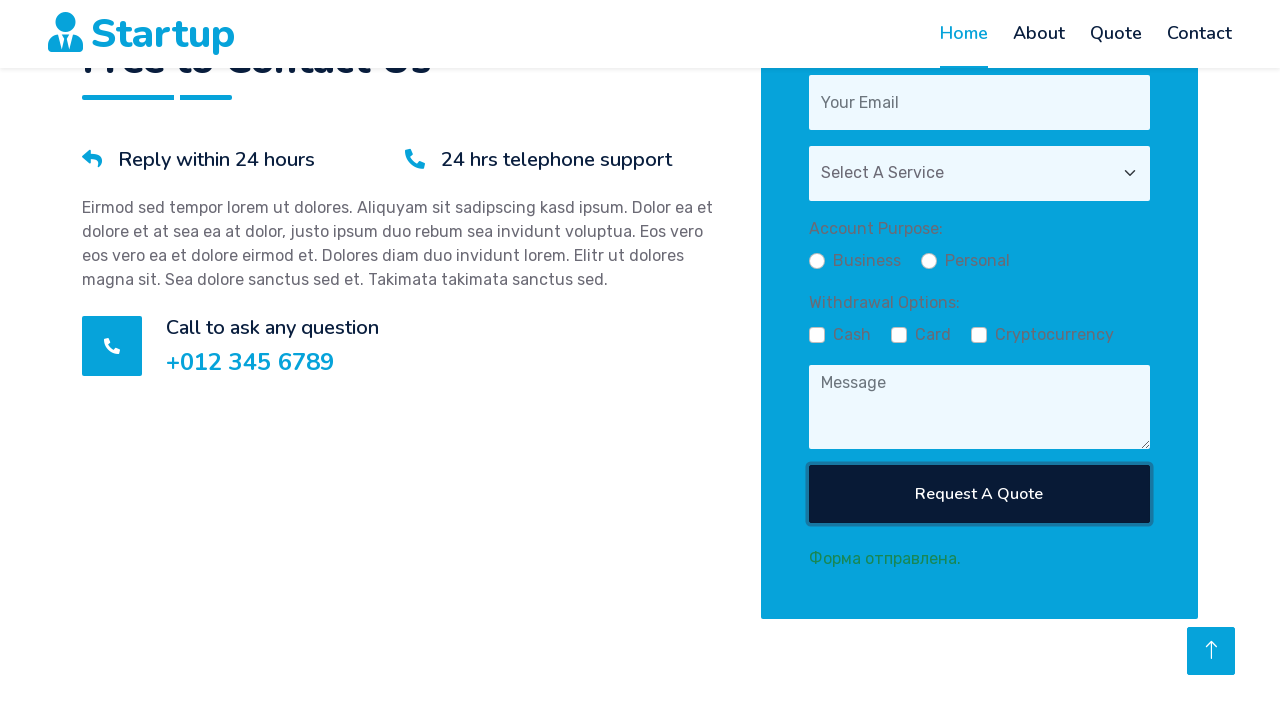

Waited 1000ms for validation response - form should remain visible due to missing Business/Personal selection
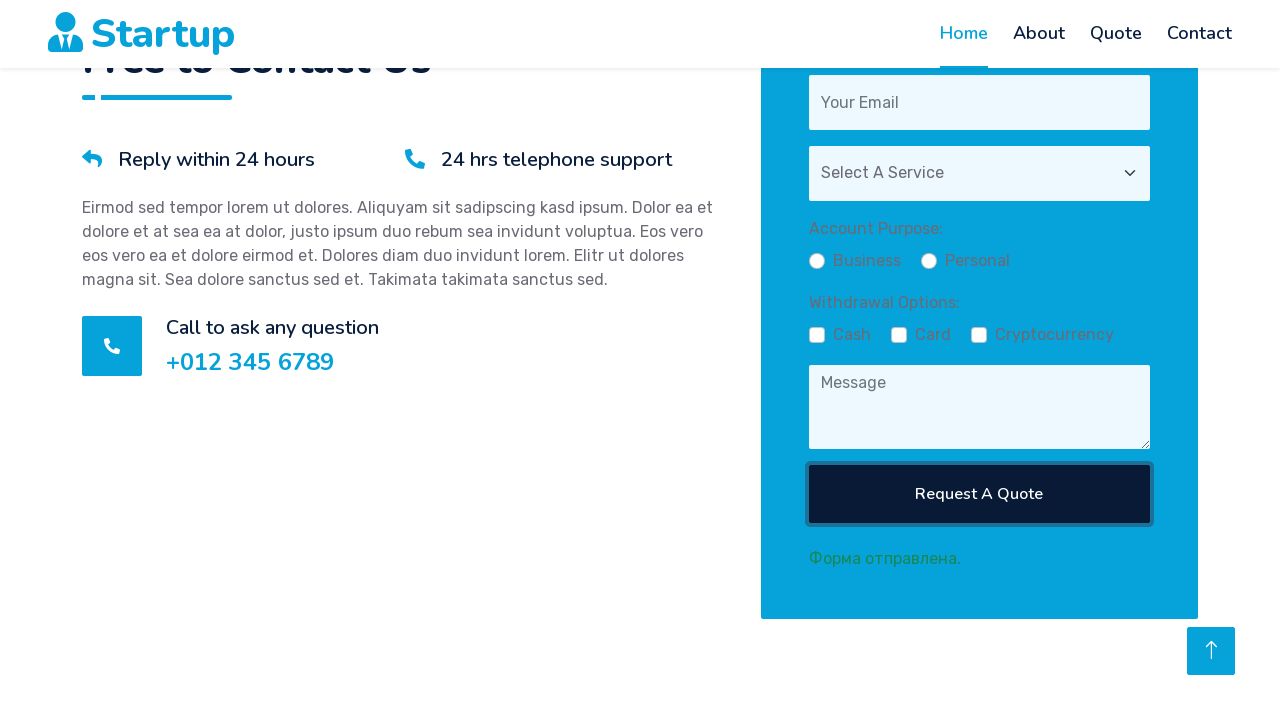

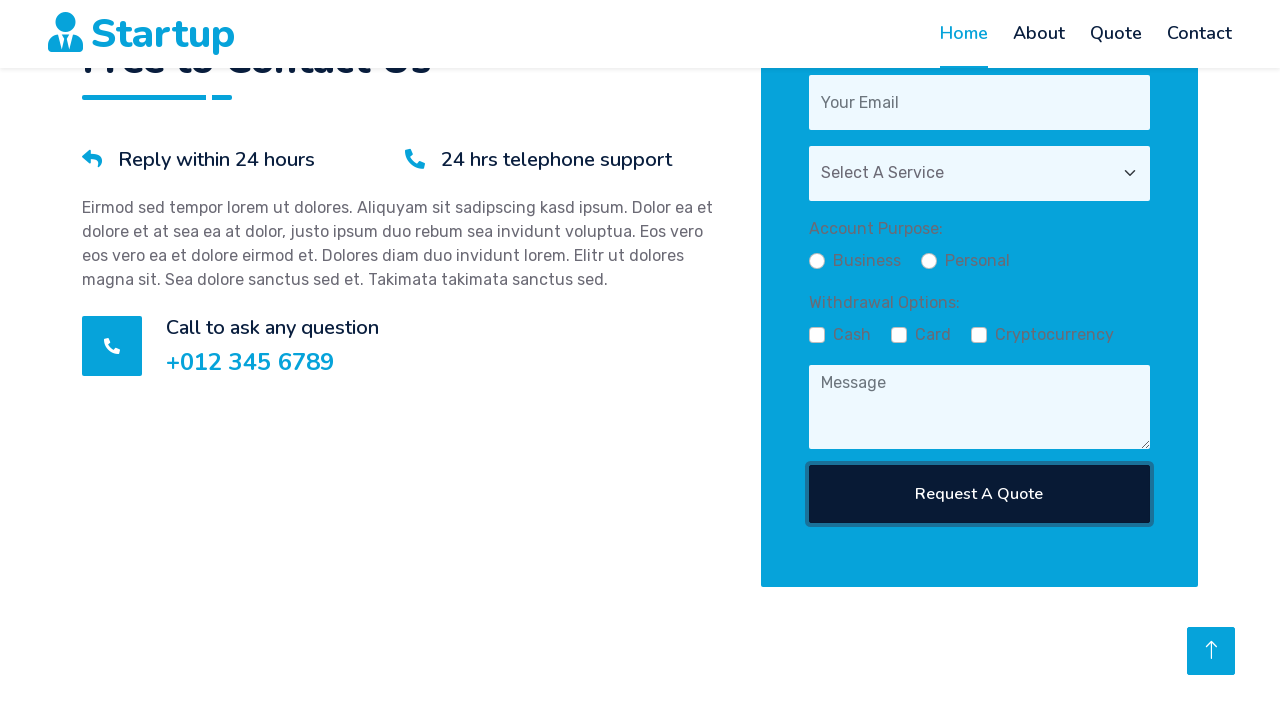